Tests a demo banking application by logging in as a customer (Harry Potter), selecting an account, and making a deposit to verify the deposit functionality works correctly.

Starting URL: https://www.globalsqa.com/angularJs-protractor/BankingProject/#/login

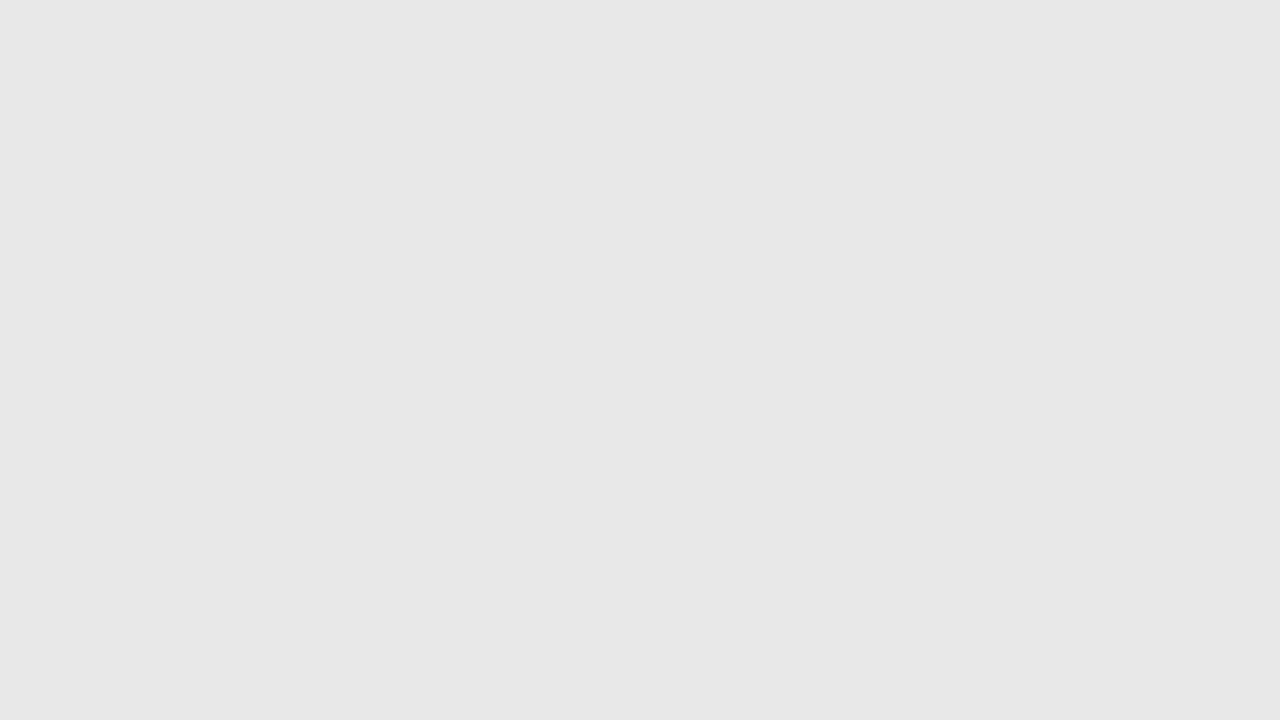

Clicked Customer Login button at (640, 168) on (//button[contains(@class,'btn-primary')])[1]
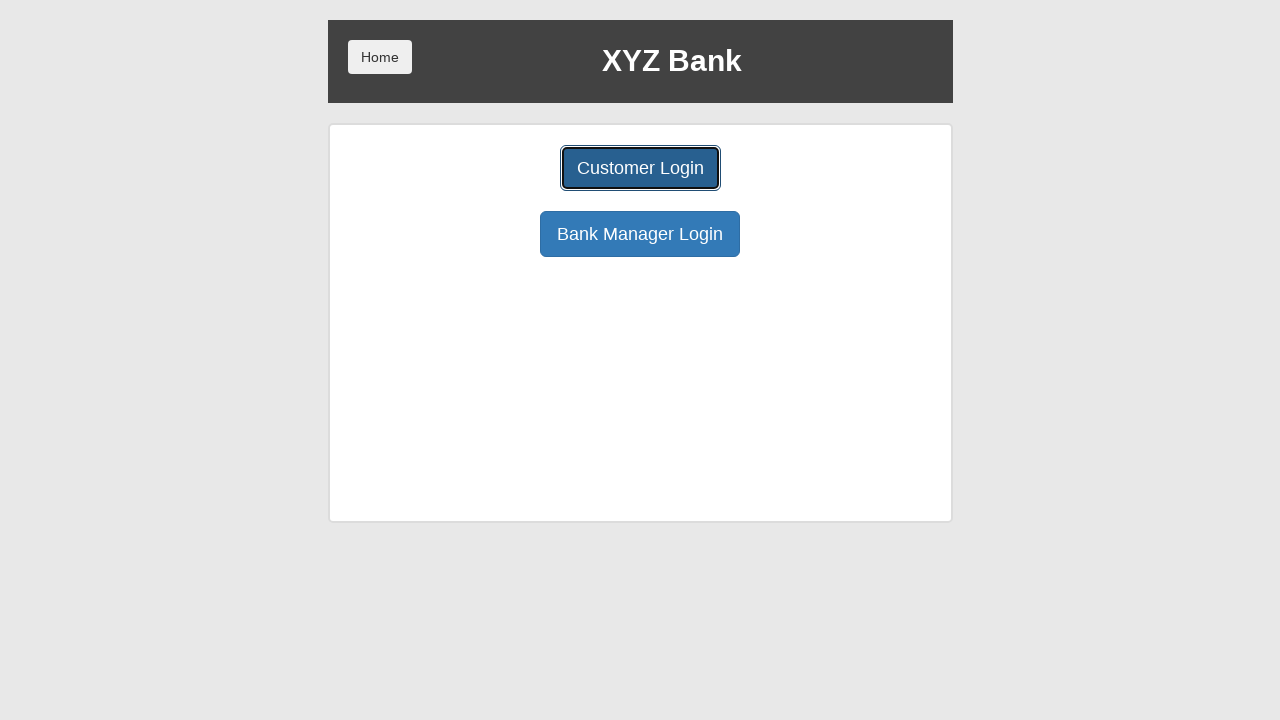

Customer login page loaded
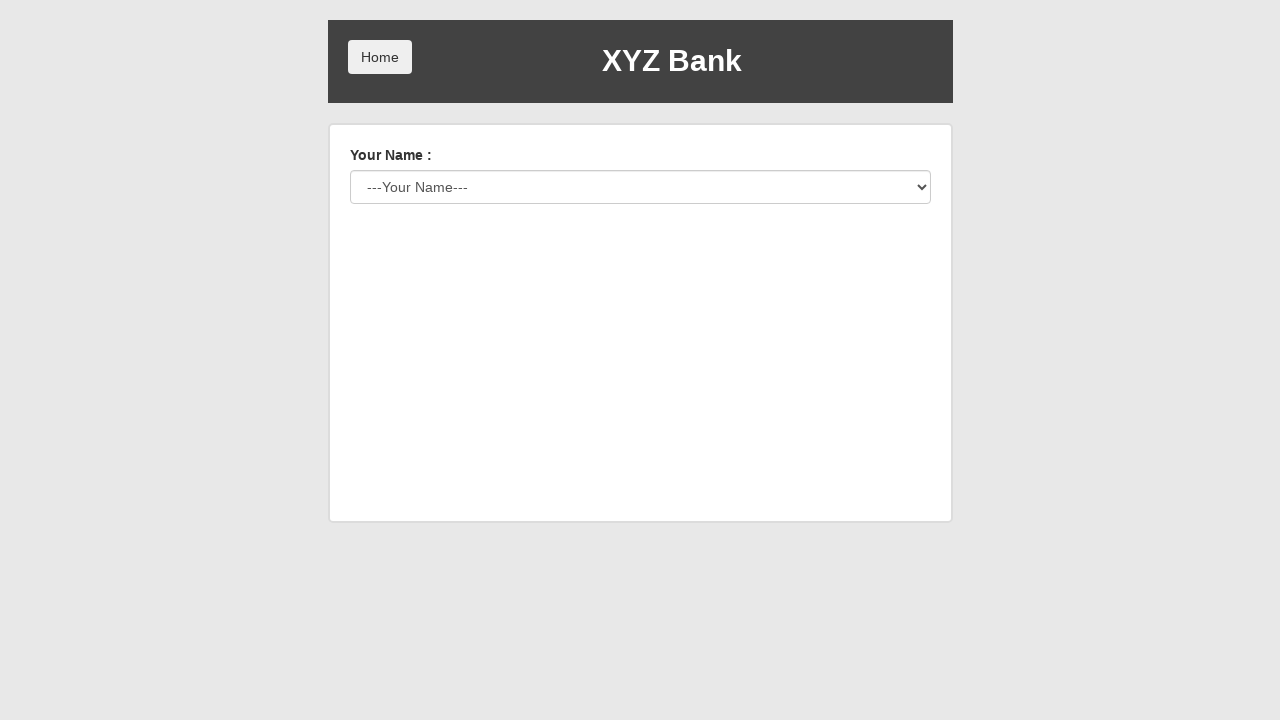

Selected Harry Potter from customer dropdown on #userSelect
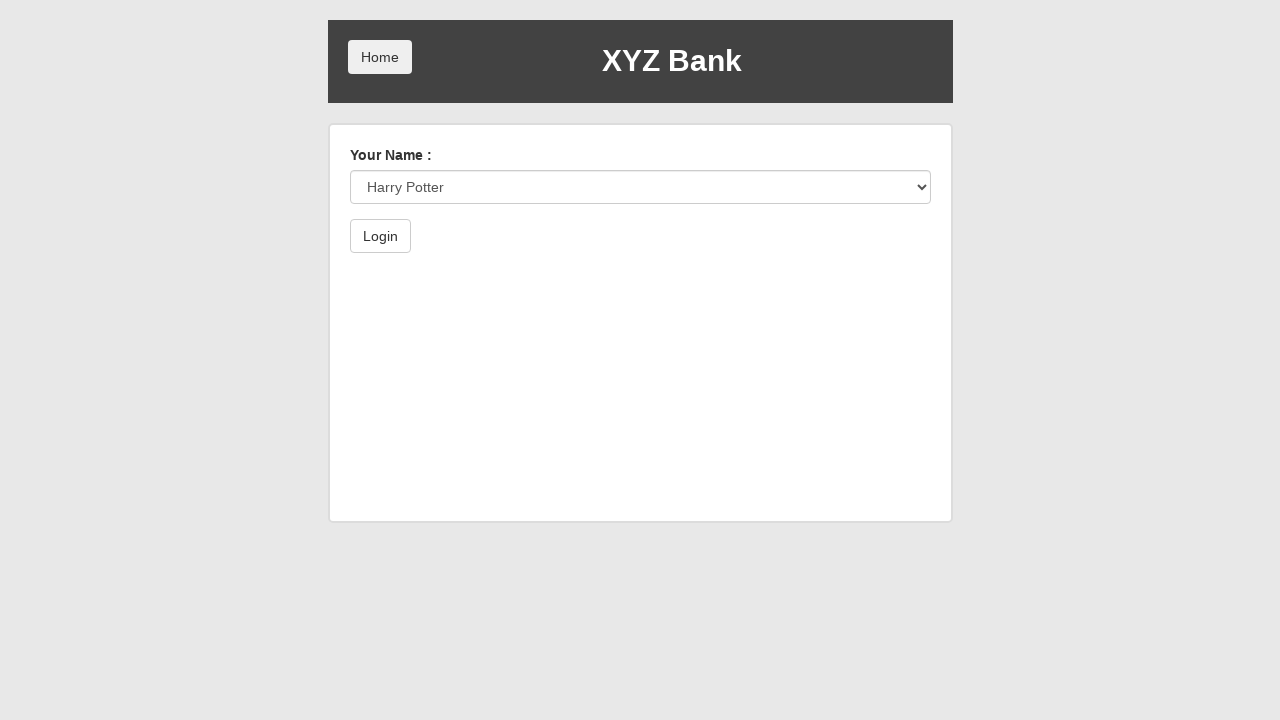

Clicked Login button at (380, 236) on xpath=//*[text()='Login']
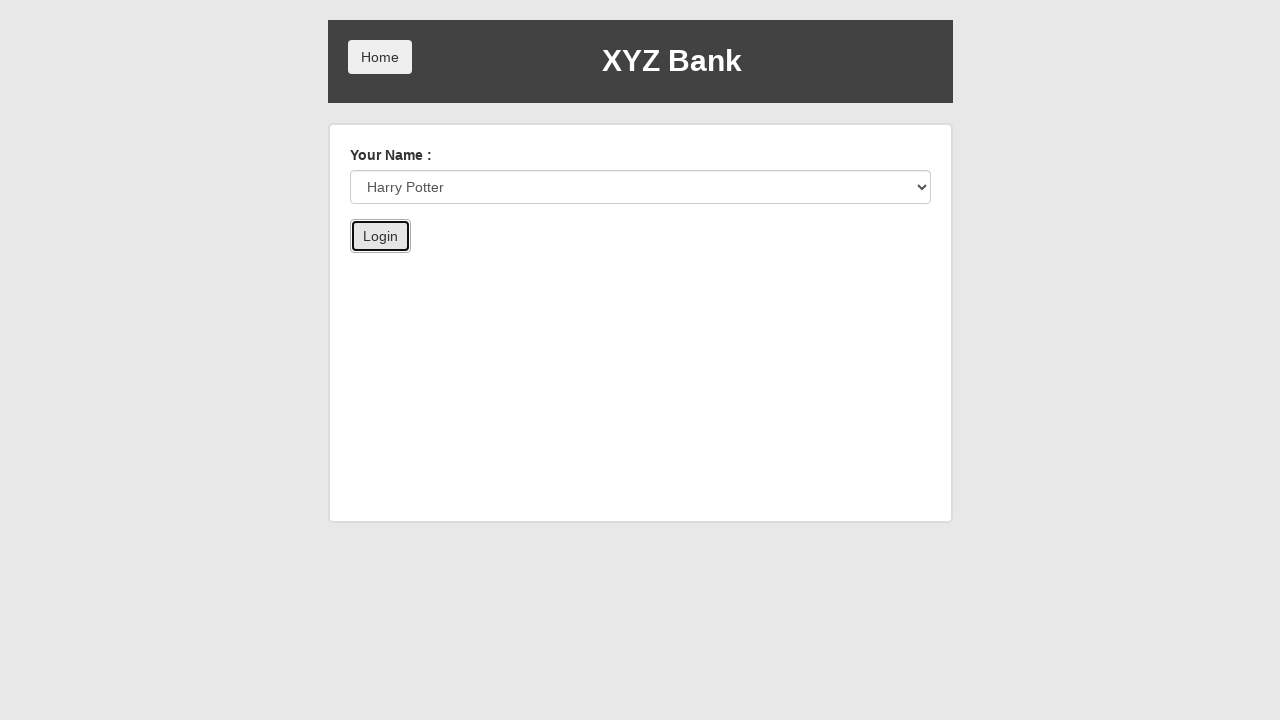

Account selection dropdown loaded
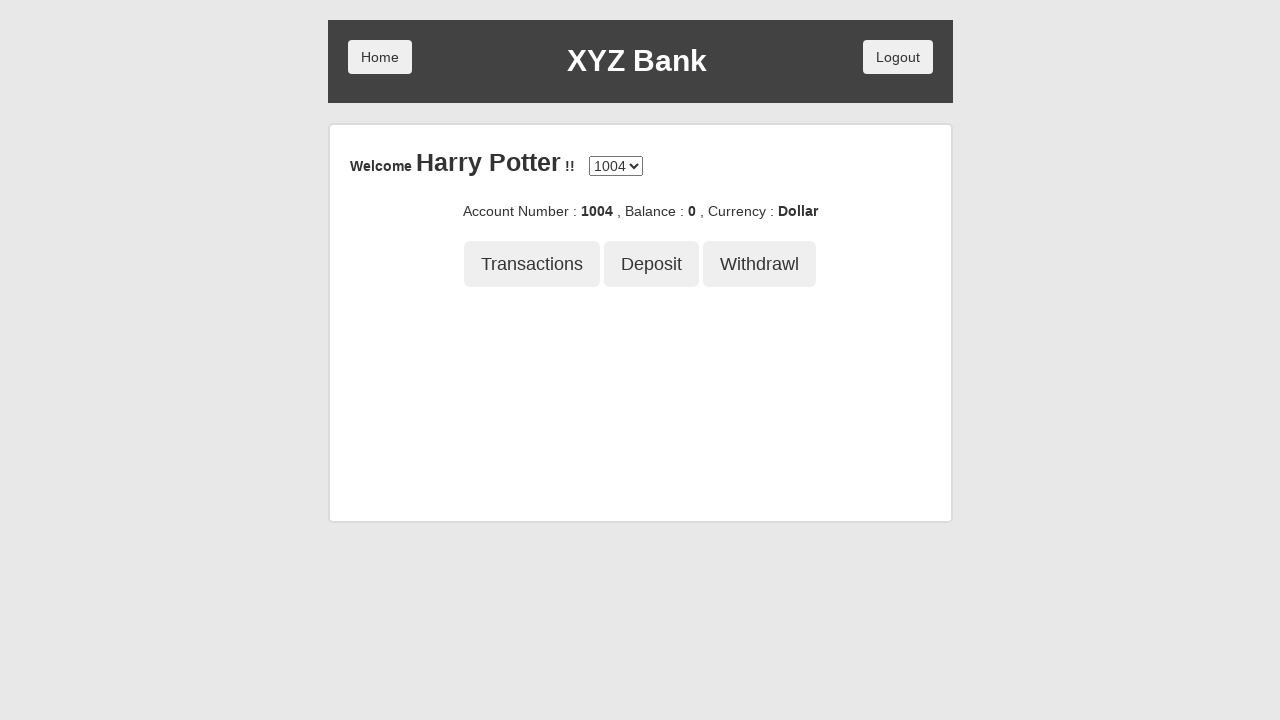

Selected account at index 2 on #accountSelect
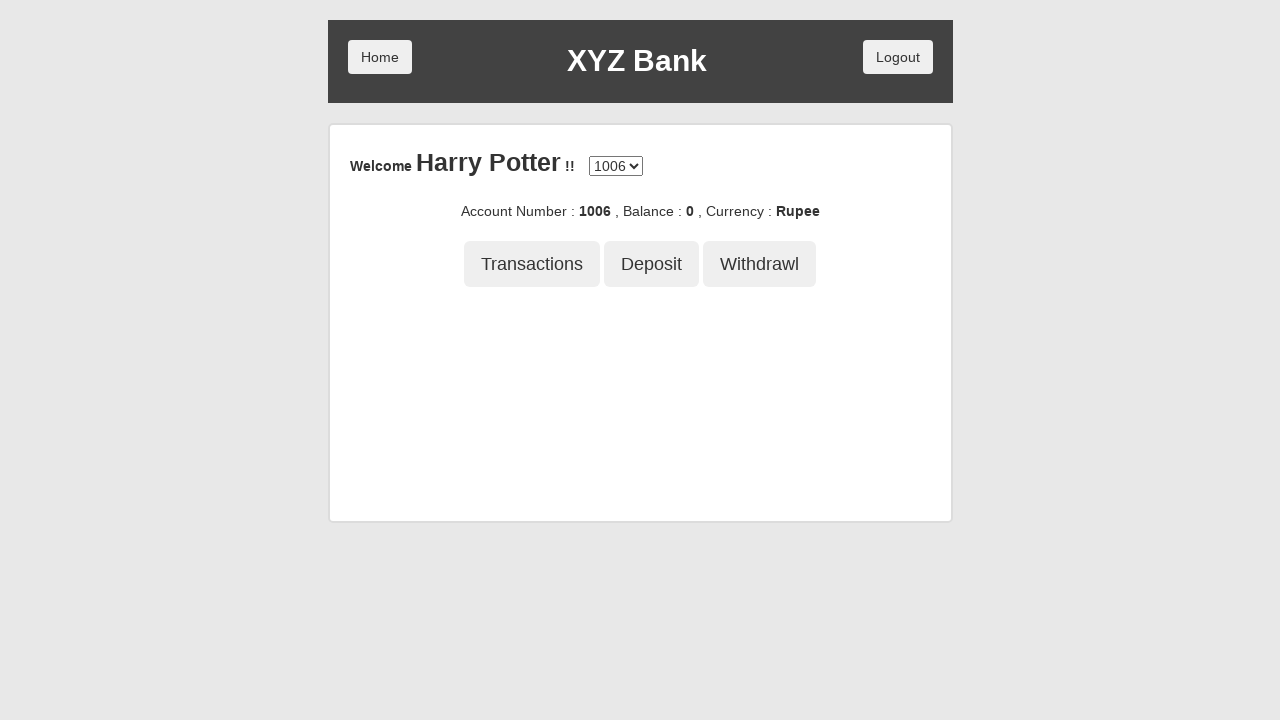

Clicked Deposit button at (652, 264) on xpath=//button[contains(text(),'Deposit')]
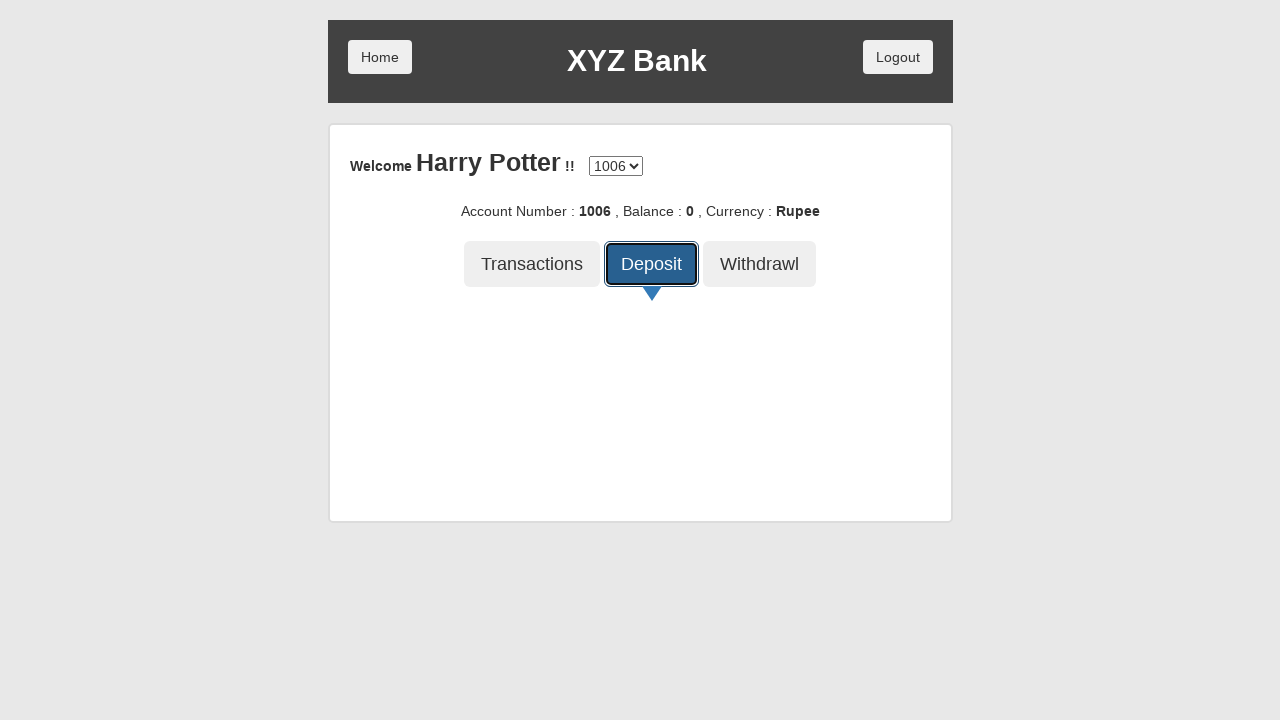

Entered deposit amount of 5000 on .form-group input
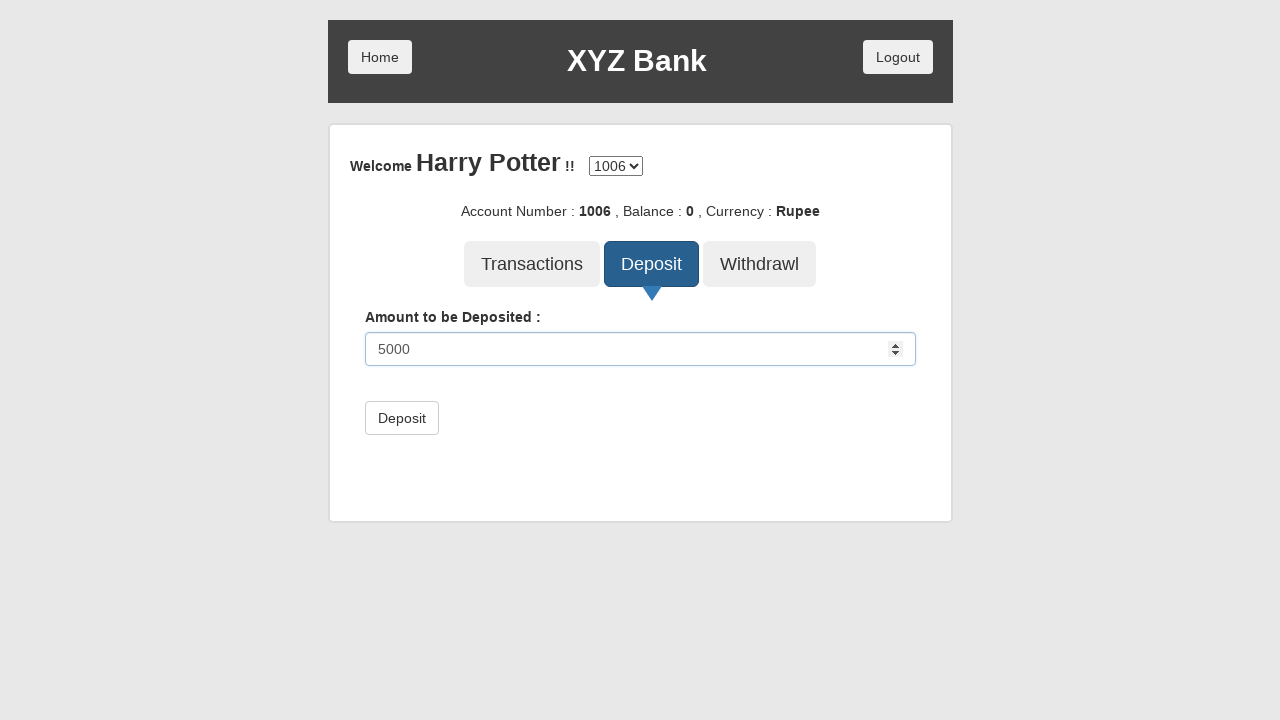

Submitted deposit by pressing Enter on .form-group input
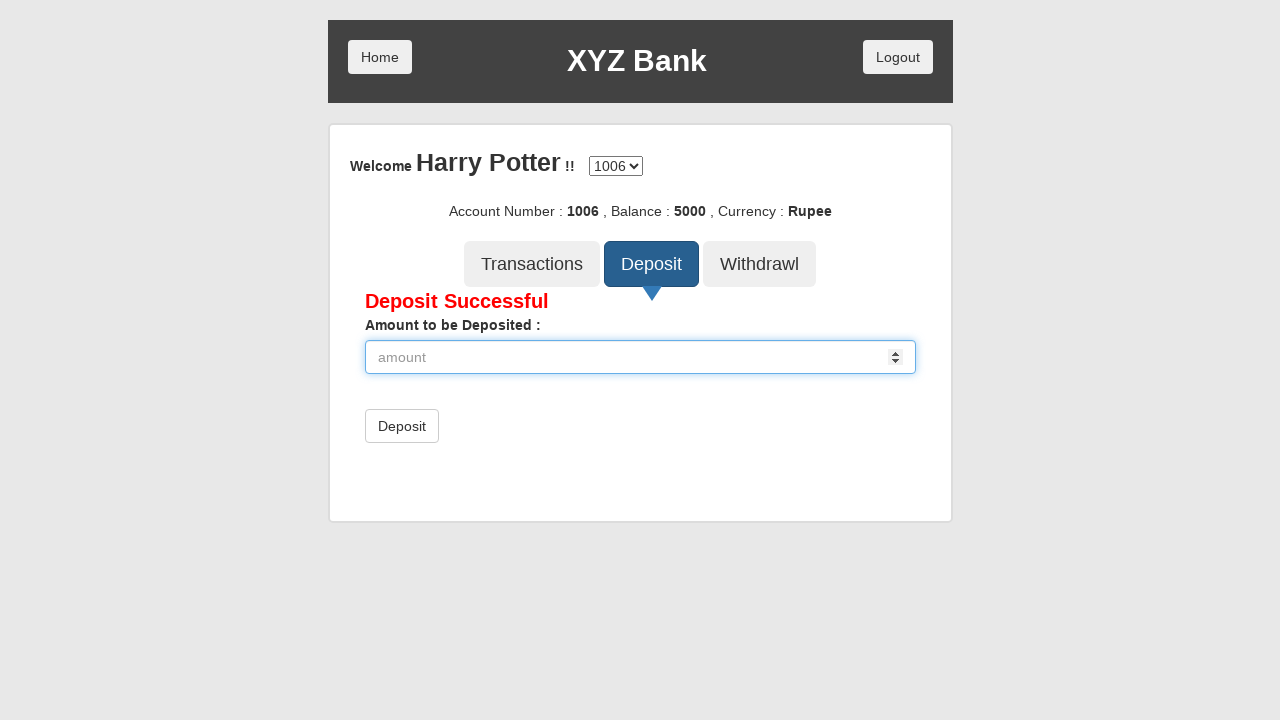

Deposit successful confirmation message displayed
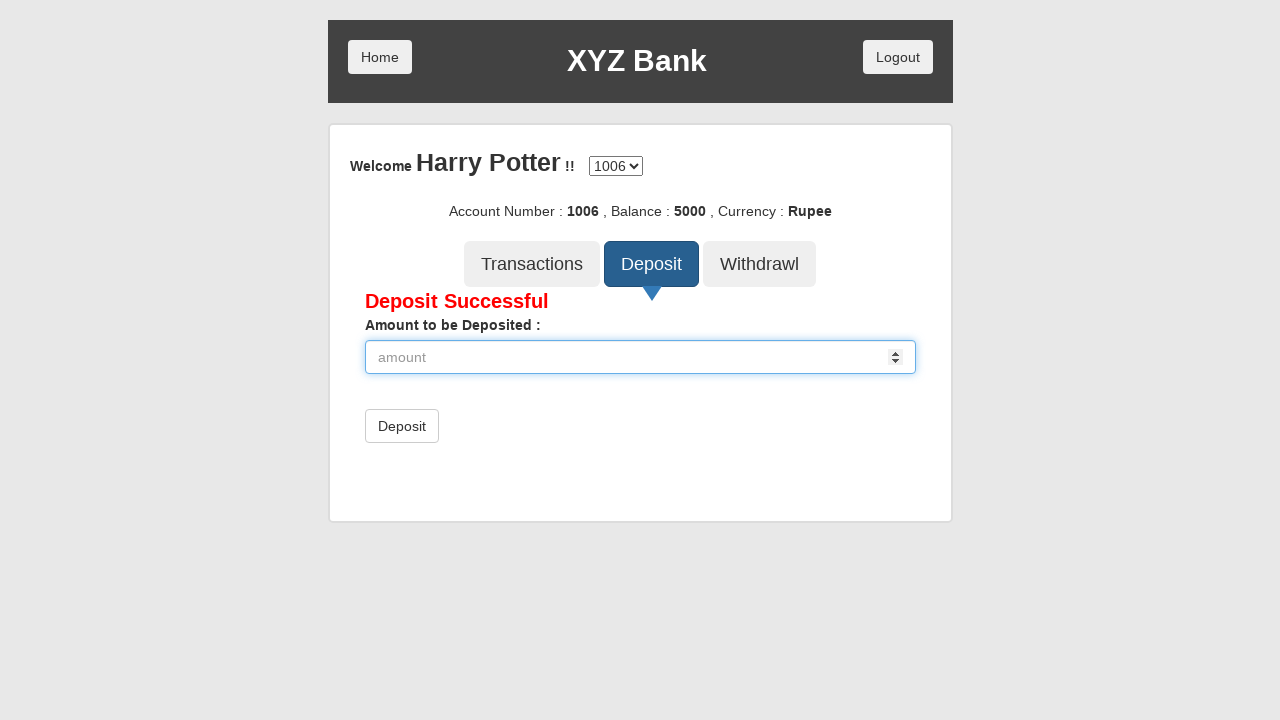

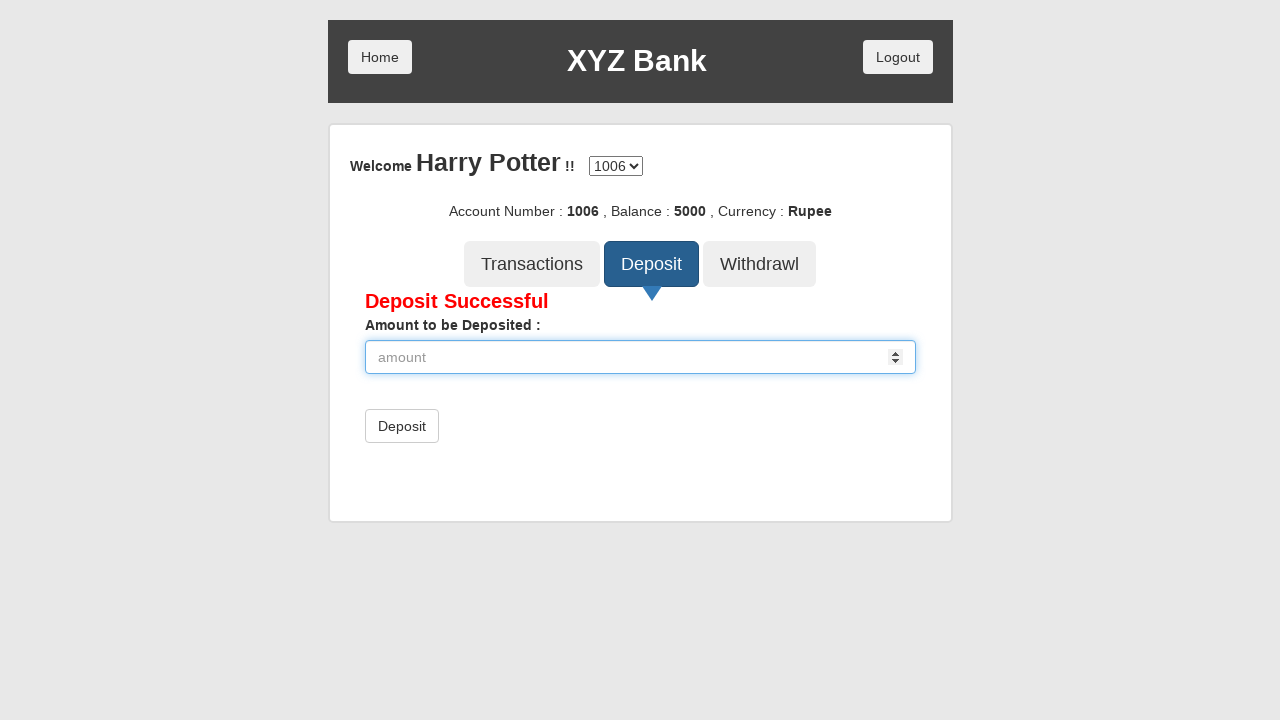